Opens multiple links in separate new tabs and switches to a specific tab by index.

Starting URL: https://the-internet.herokuapp.com/

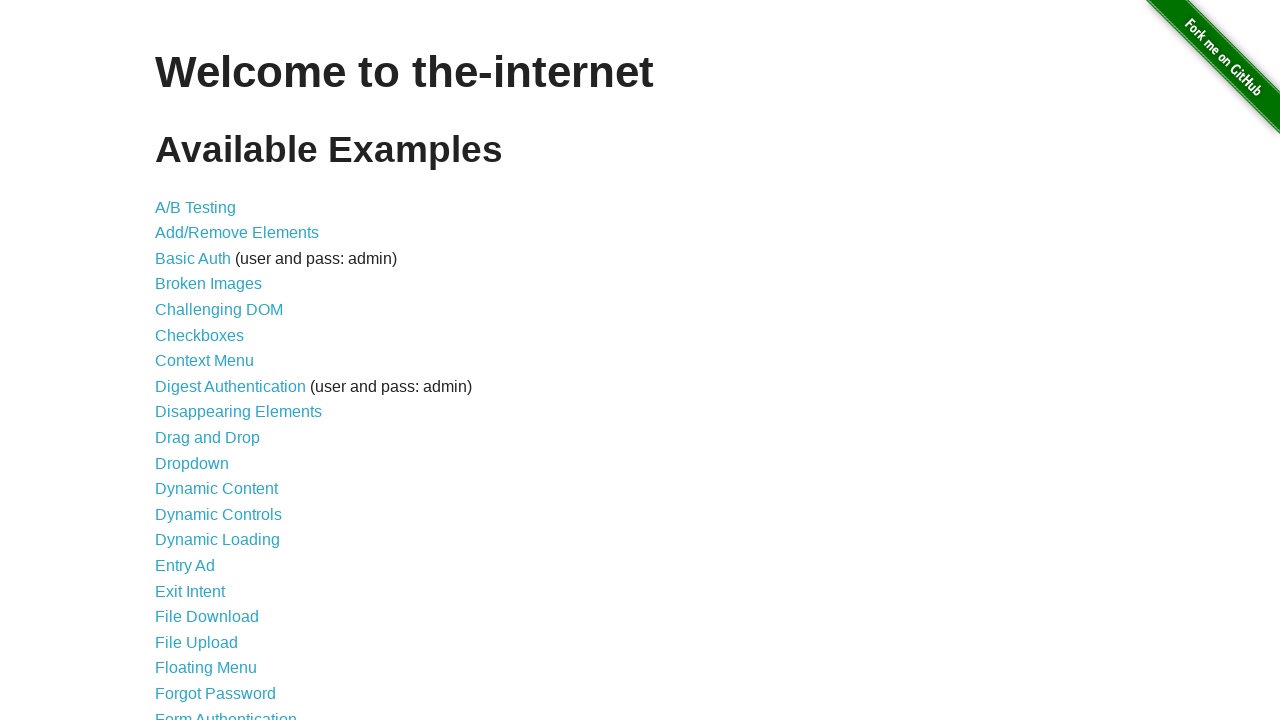

Created new tab for A/B Testing
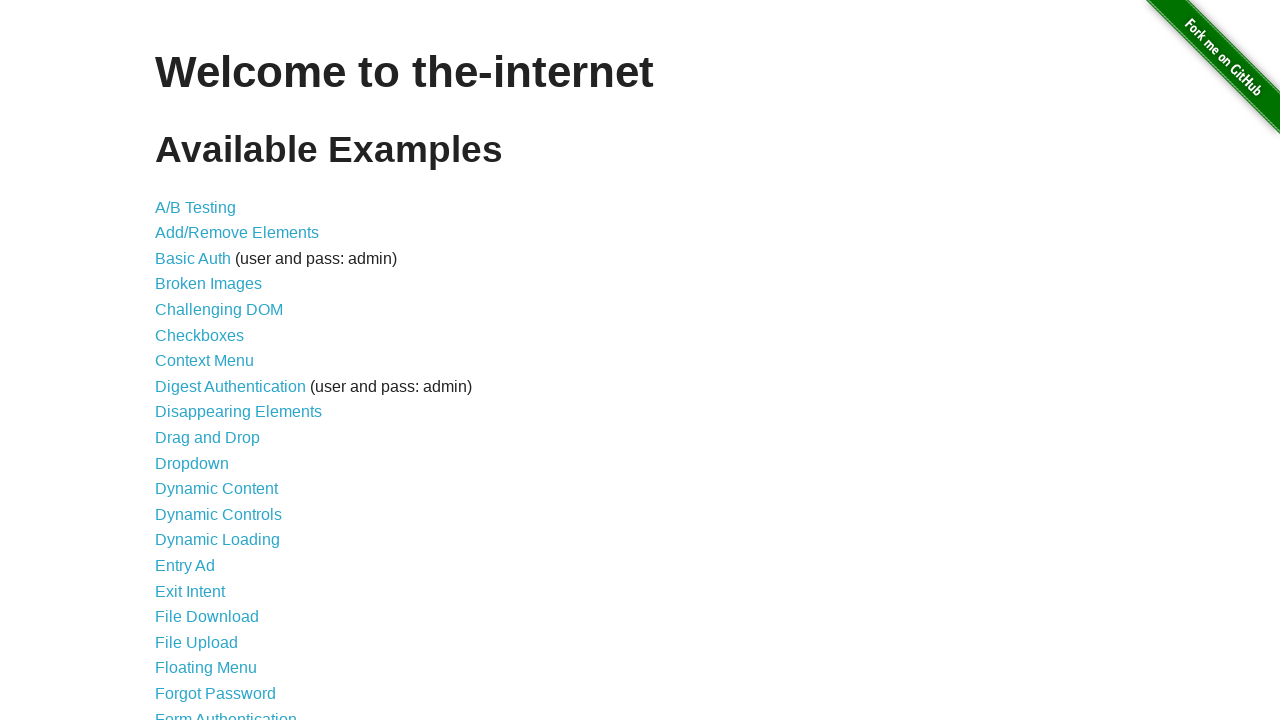

Navigated to A/B Testing page in tab 1
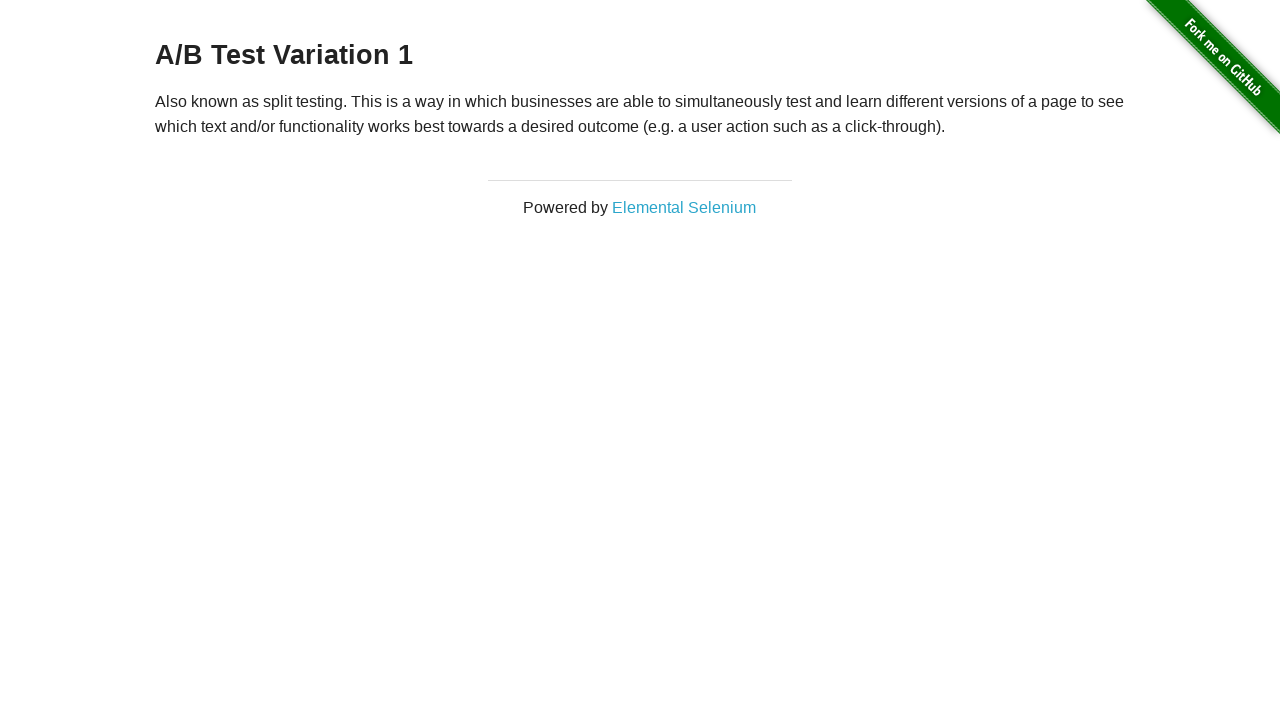

Created new tab for Add/Remove Elements
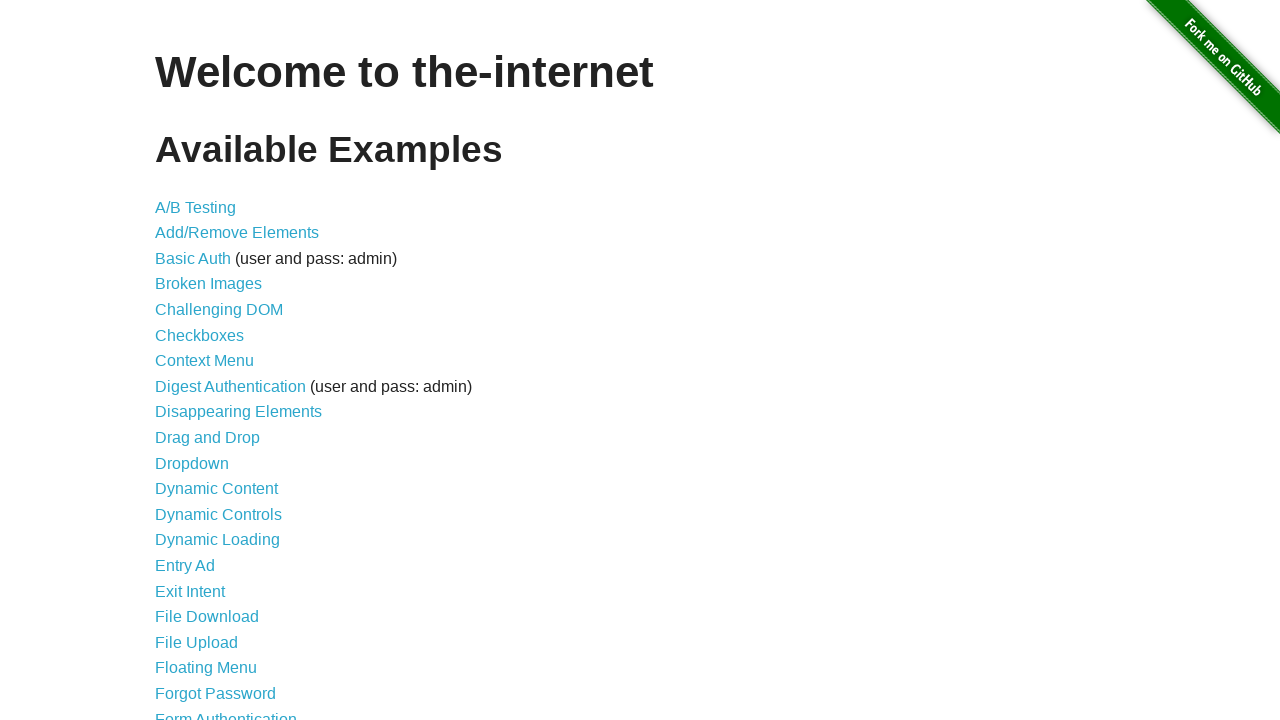

Navigated to Add/Remove Elements page in tab 2
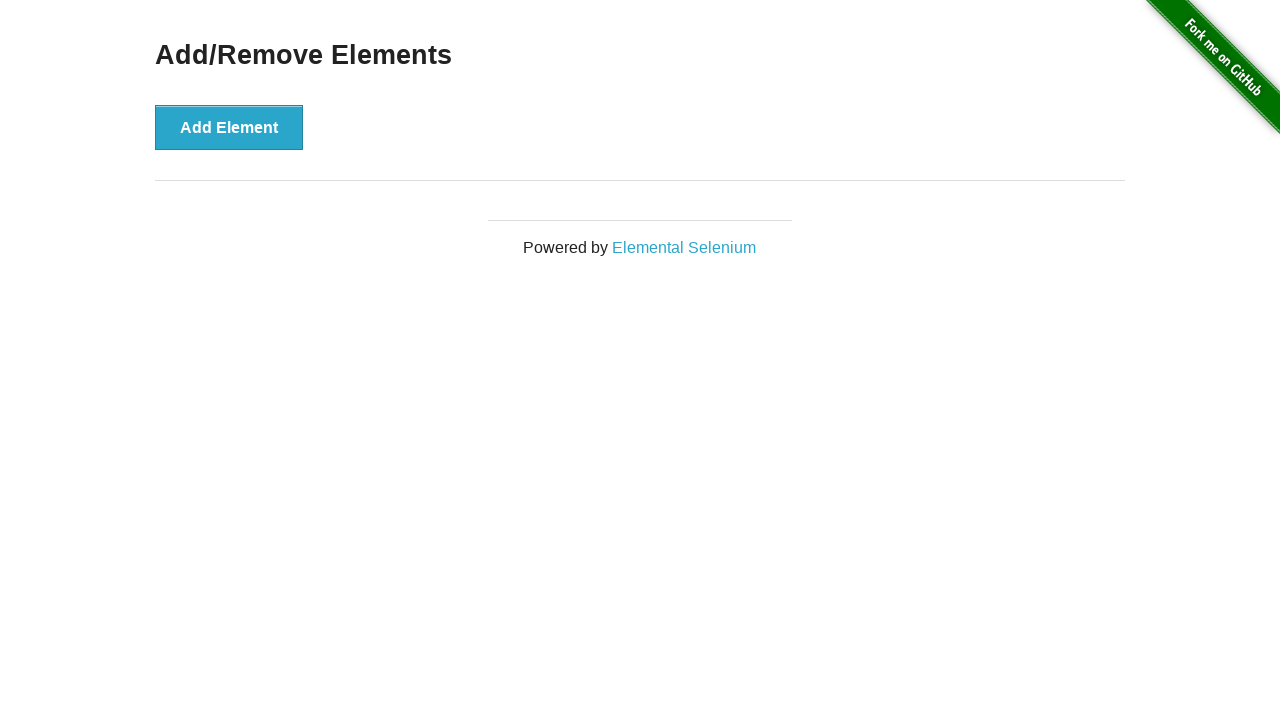

Created new tab for Broken Images
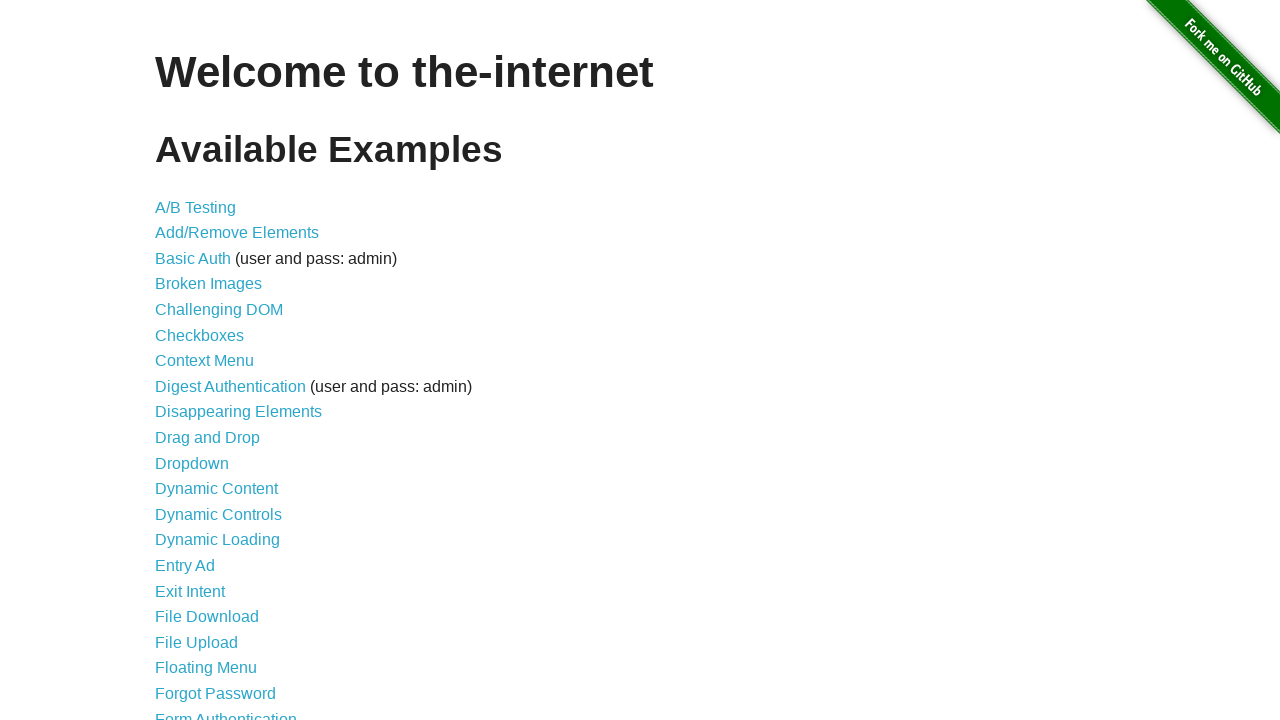

Navigated to Broken Images page in tab 3
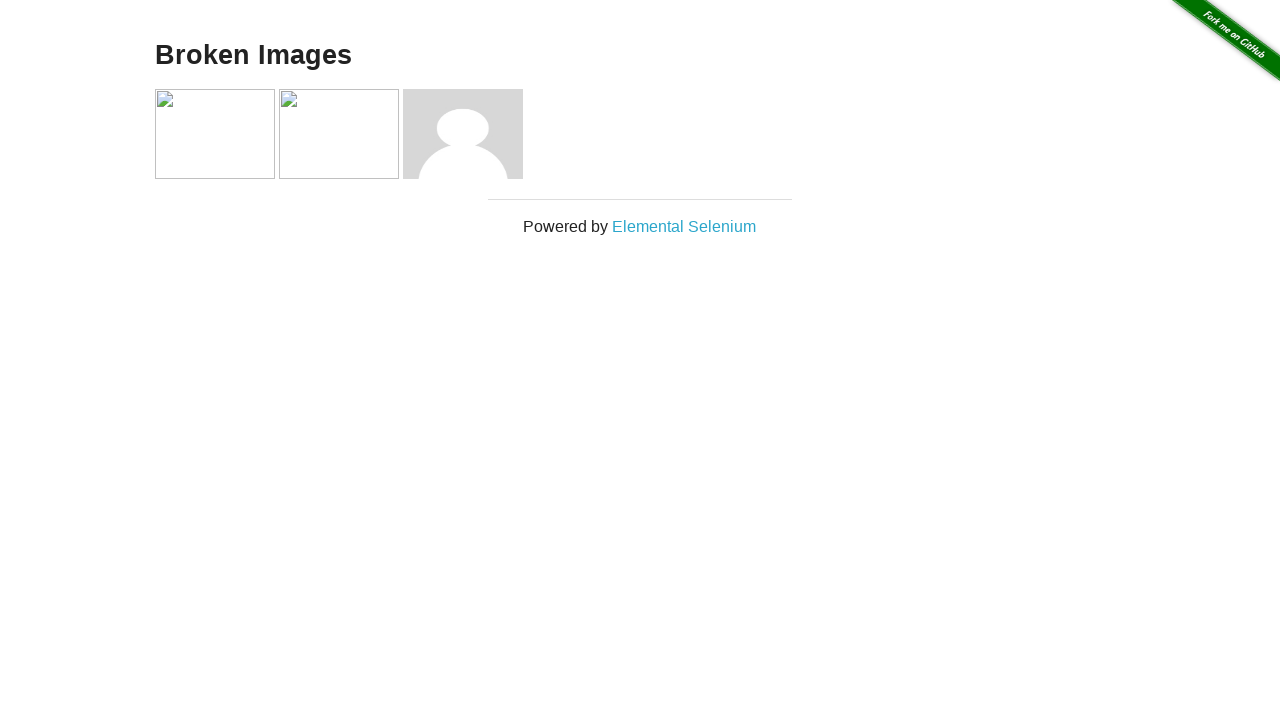

Switched focus to tab 3 (Broken Images)
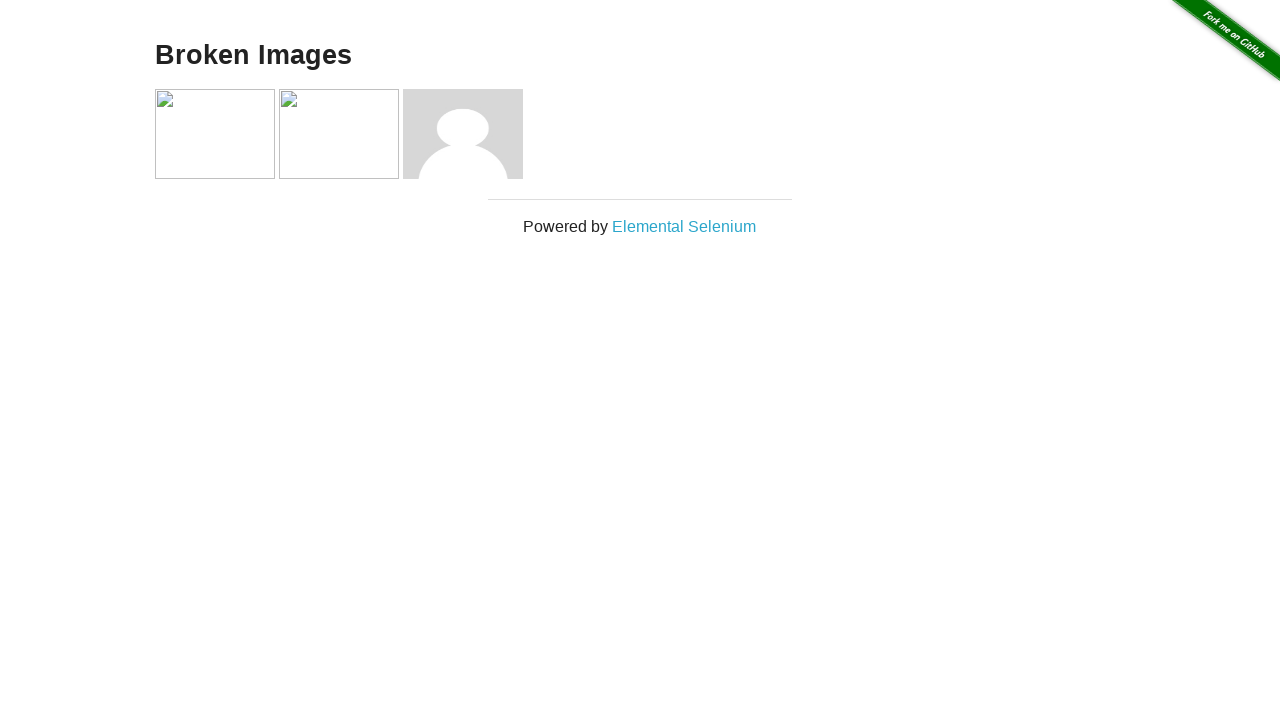

Tab 3 load state completed
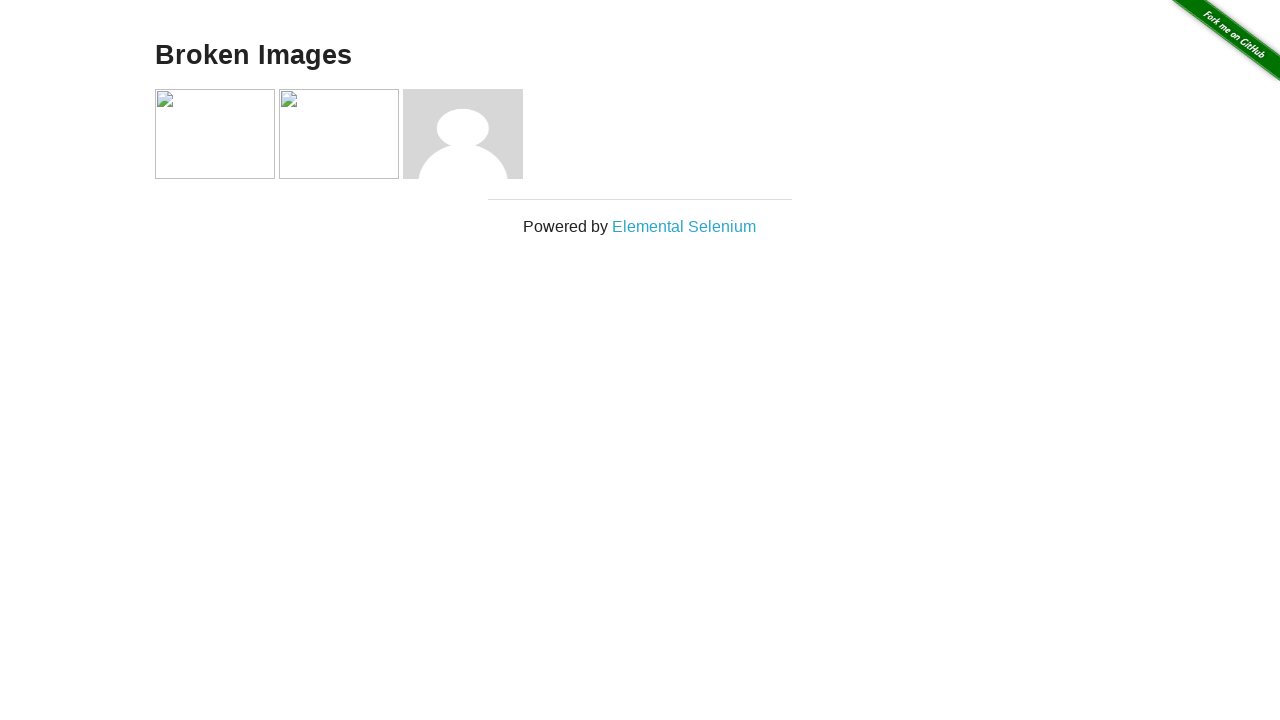

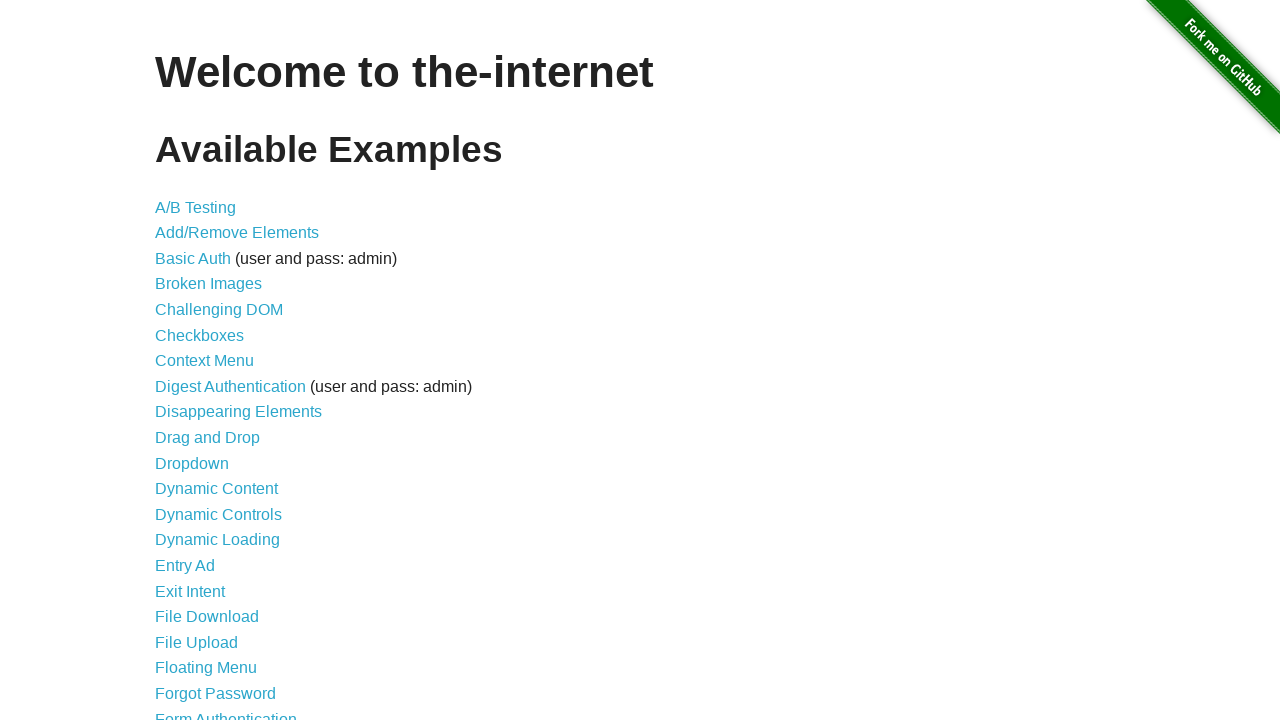